Tests canvas interaction by clicking at a specific offset position (500, 350) on the canvas and verifies the canvas pixel colors change from greenish to blue.

Starting URL: https://seleniumbase.io/canvas/

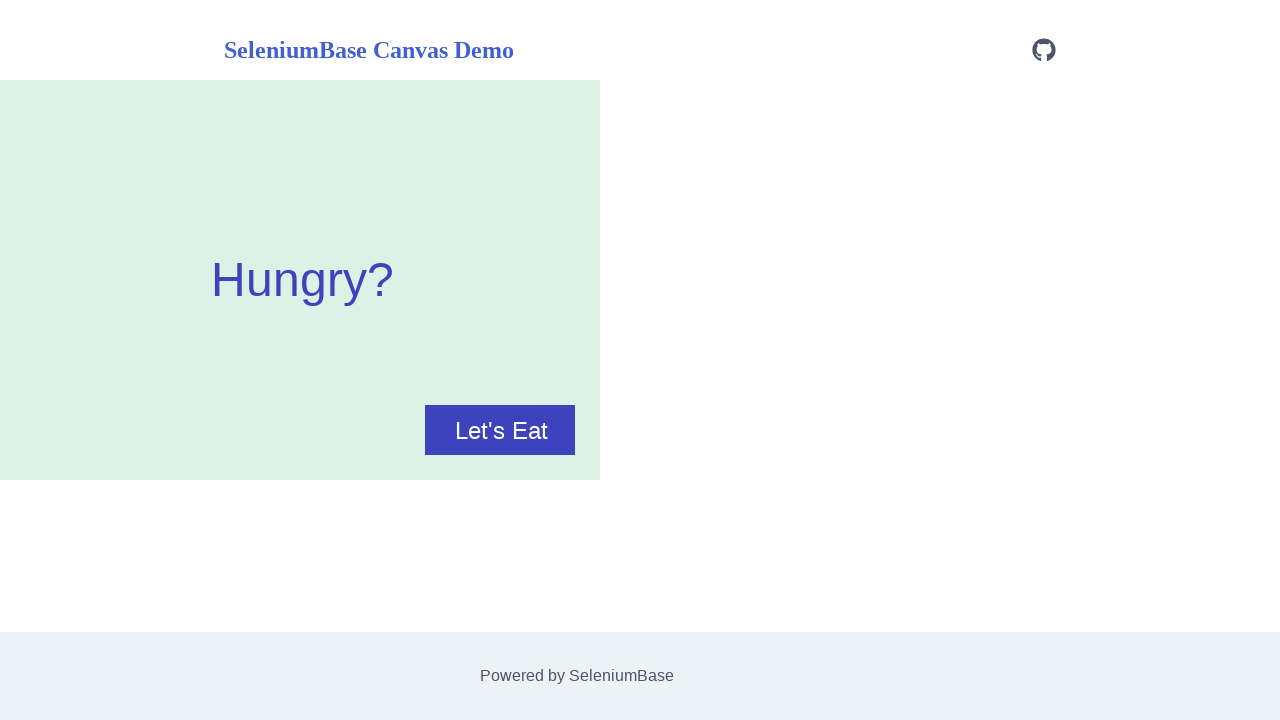

Verified page title contains 'Canvas'
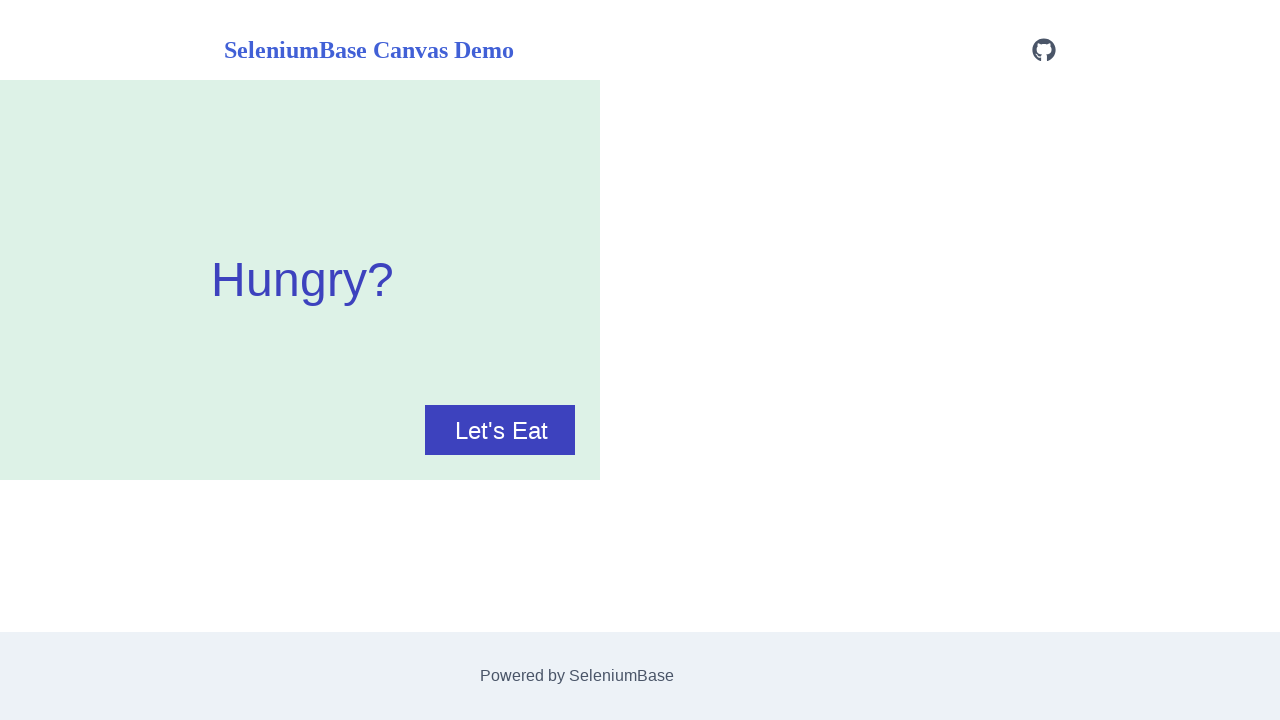

Located canvas element
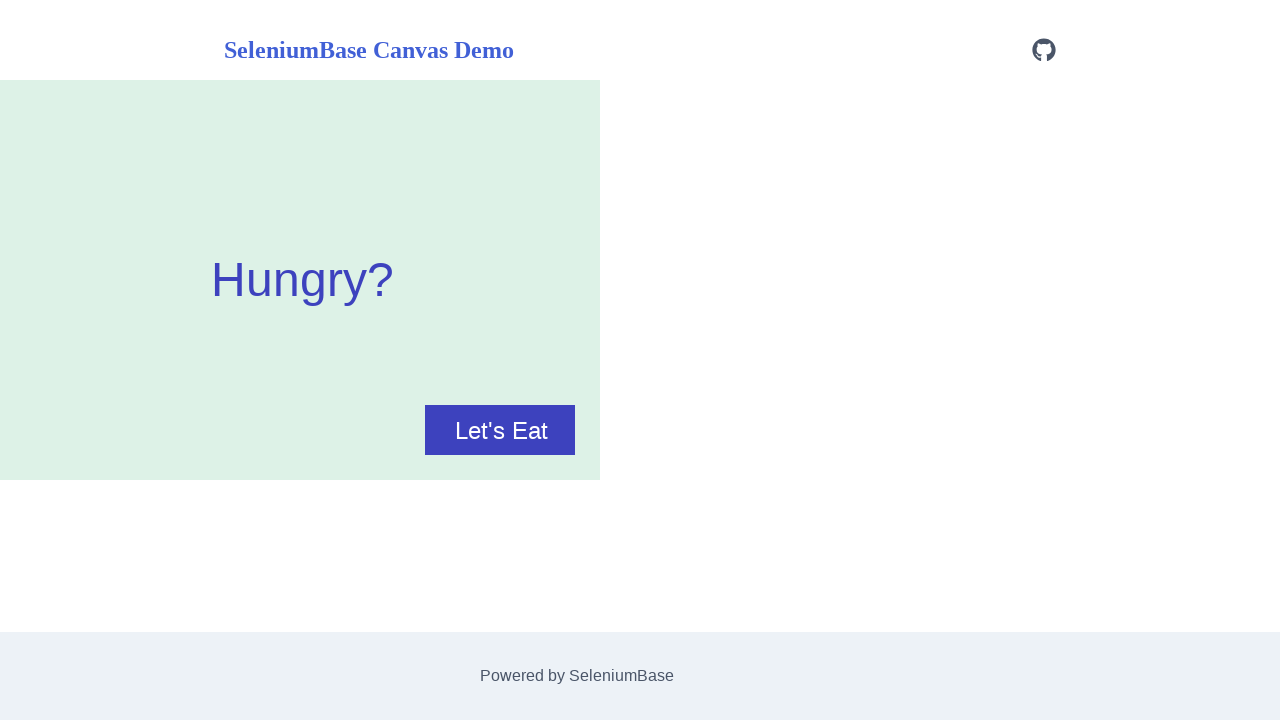

Highlighted canvas element
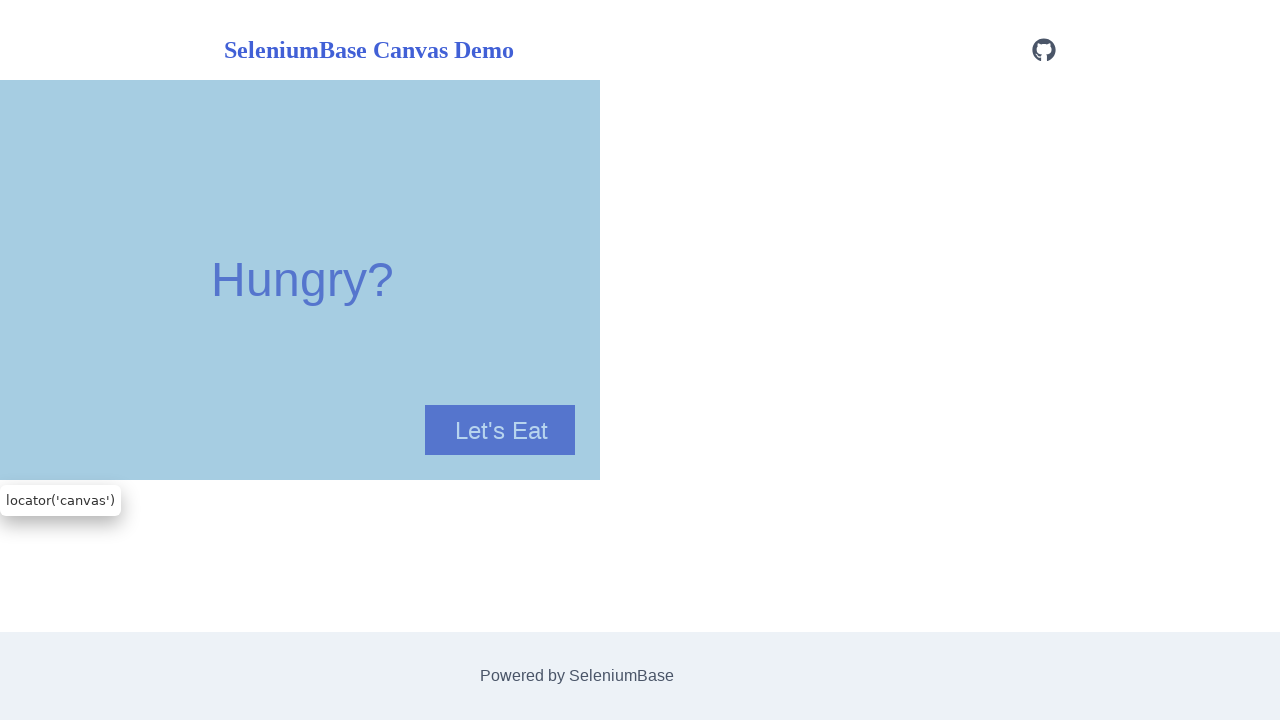

Retrieved initial canvas pixel color at top-left: [221, 242, 231]
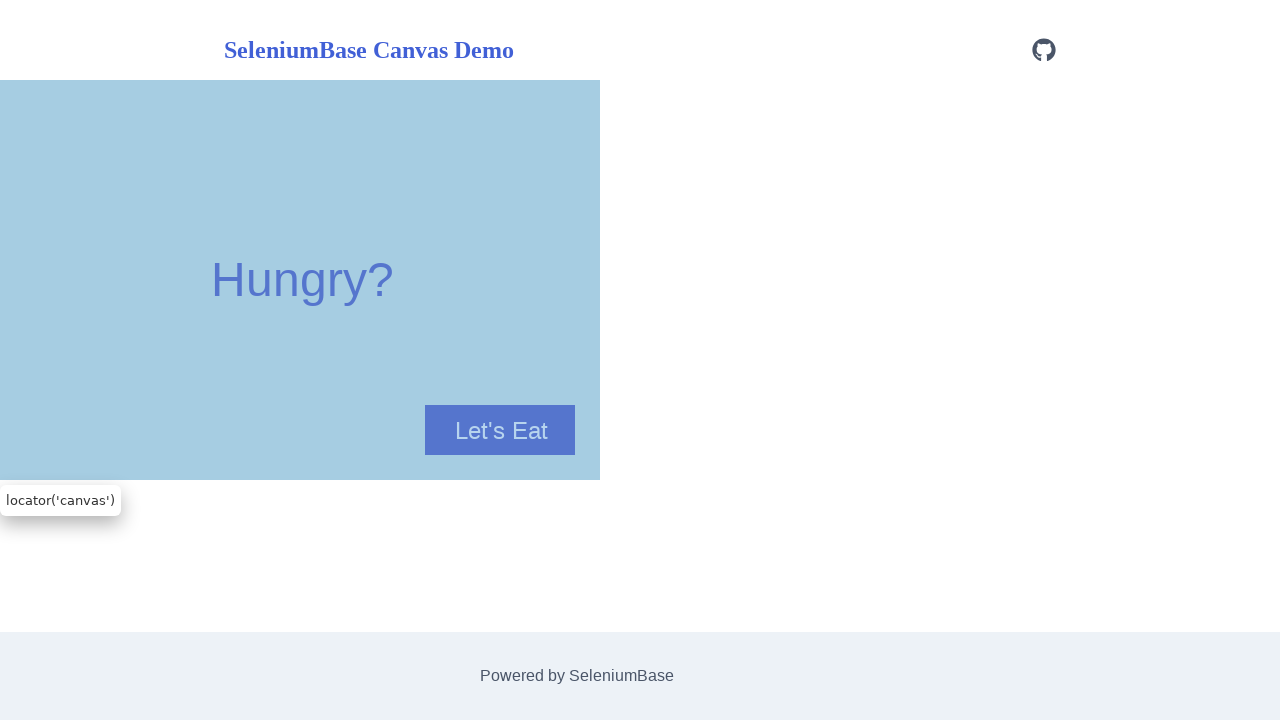

Verified initial pixel color is greenish [221, 242, 231]
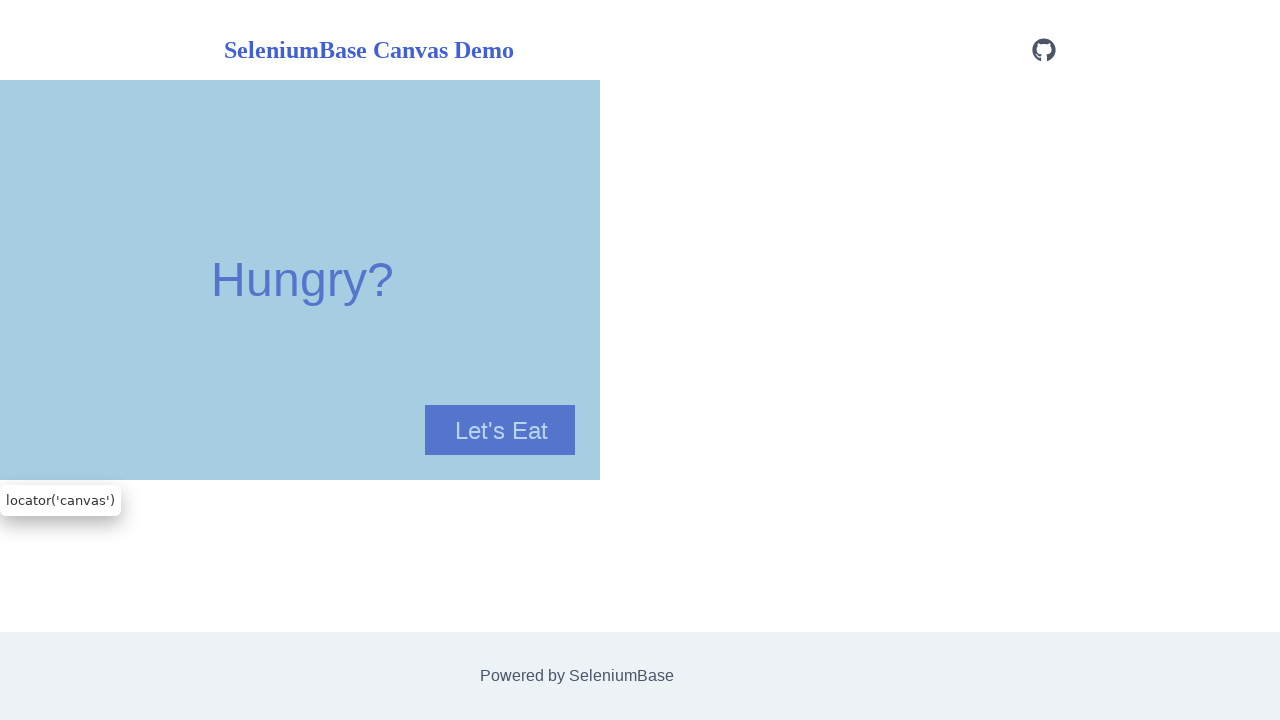

Retrieved canvas bounding box
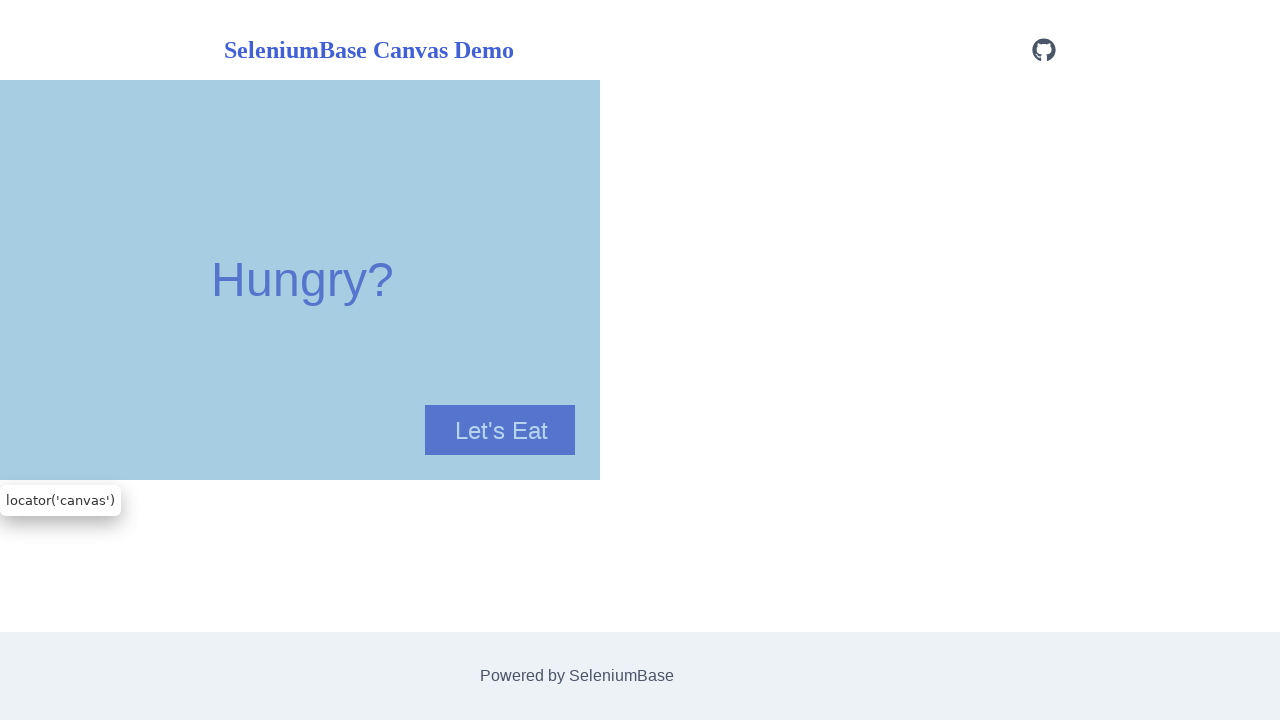

Clicked canvas at offset position (500, 350) at (500, 430)
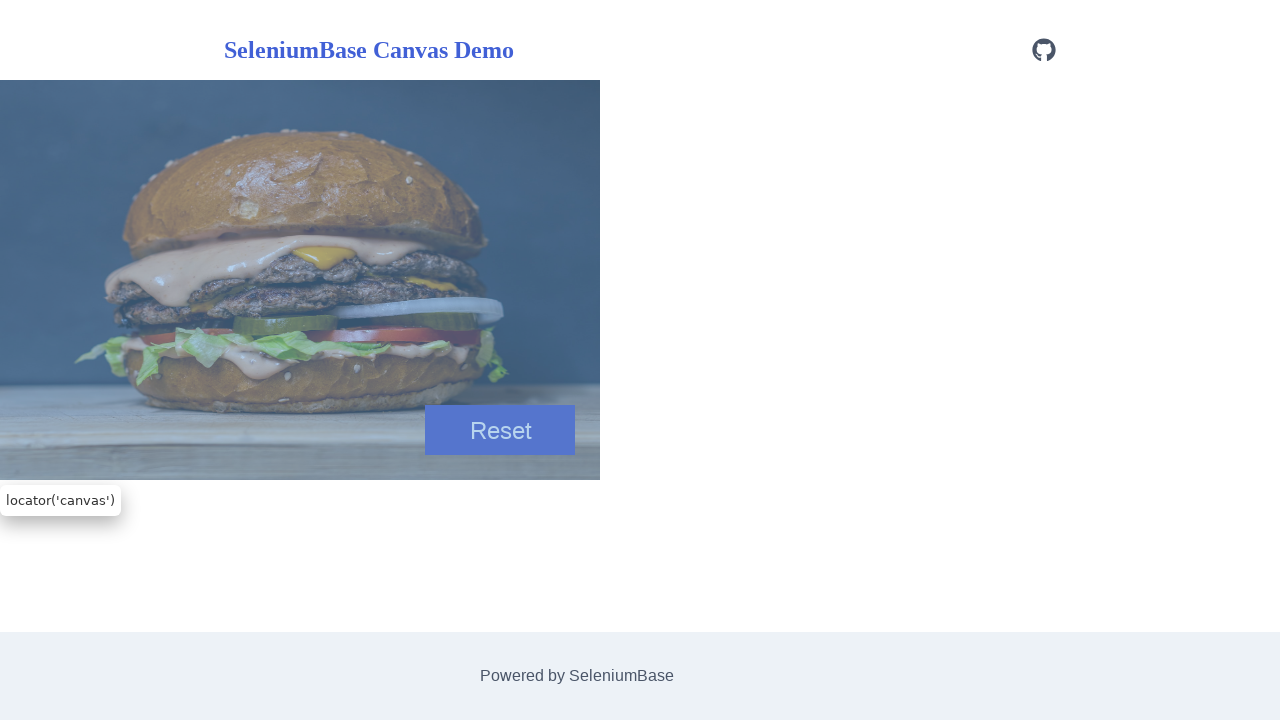

Waited 500ms for canvas to update
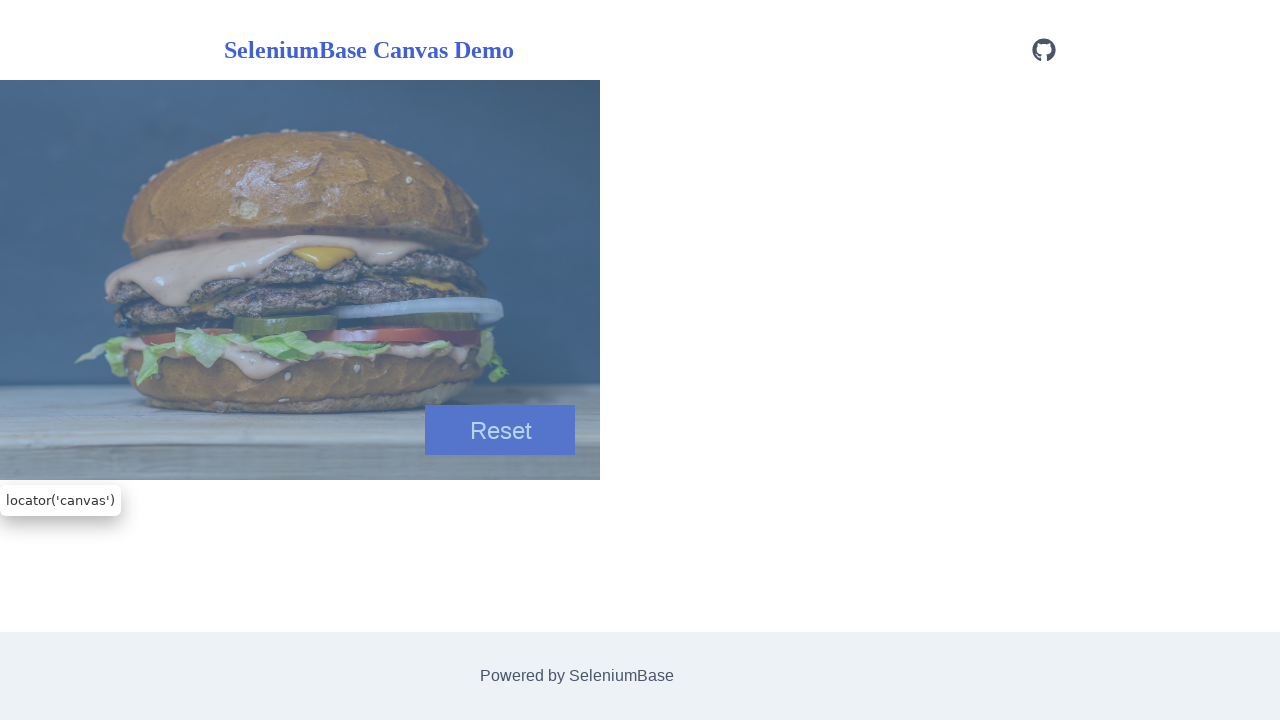

Retrieved final canvas pixel color at top-left: [39, 42, 56]
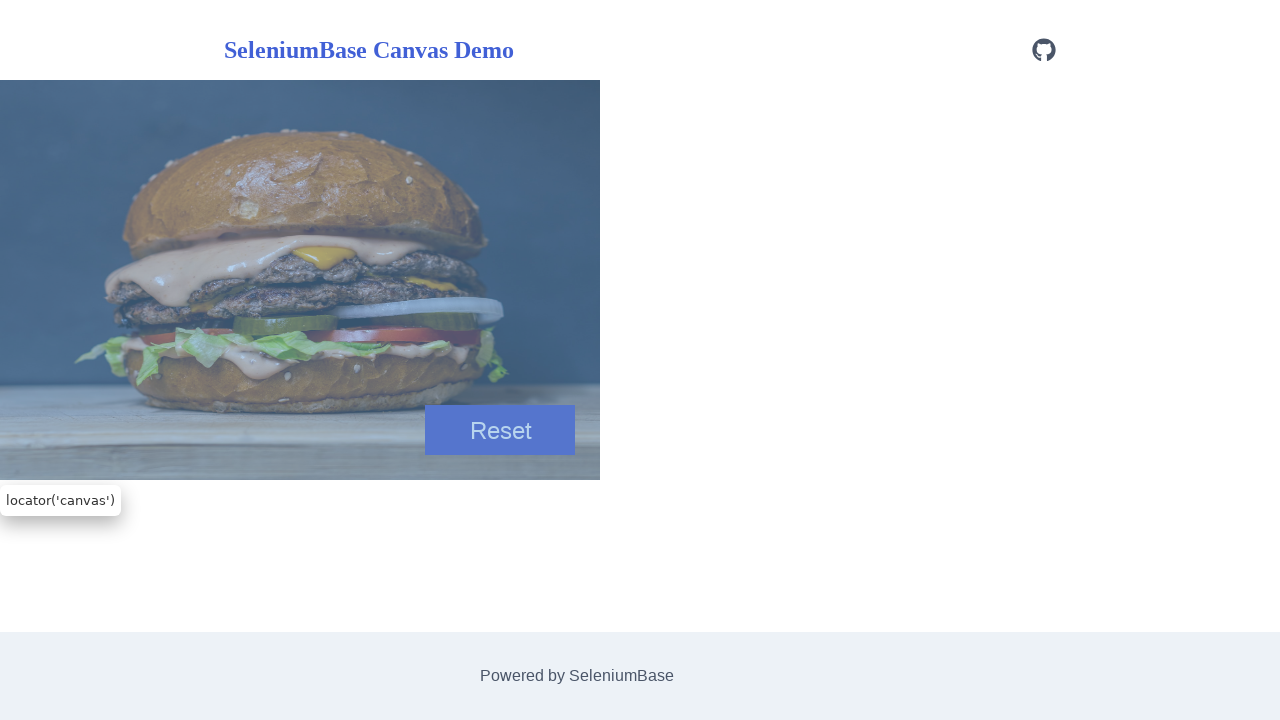

Verified final pixel color changed to blue [39, 42, 56]
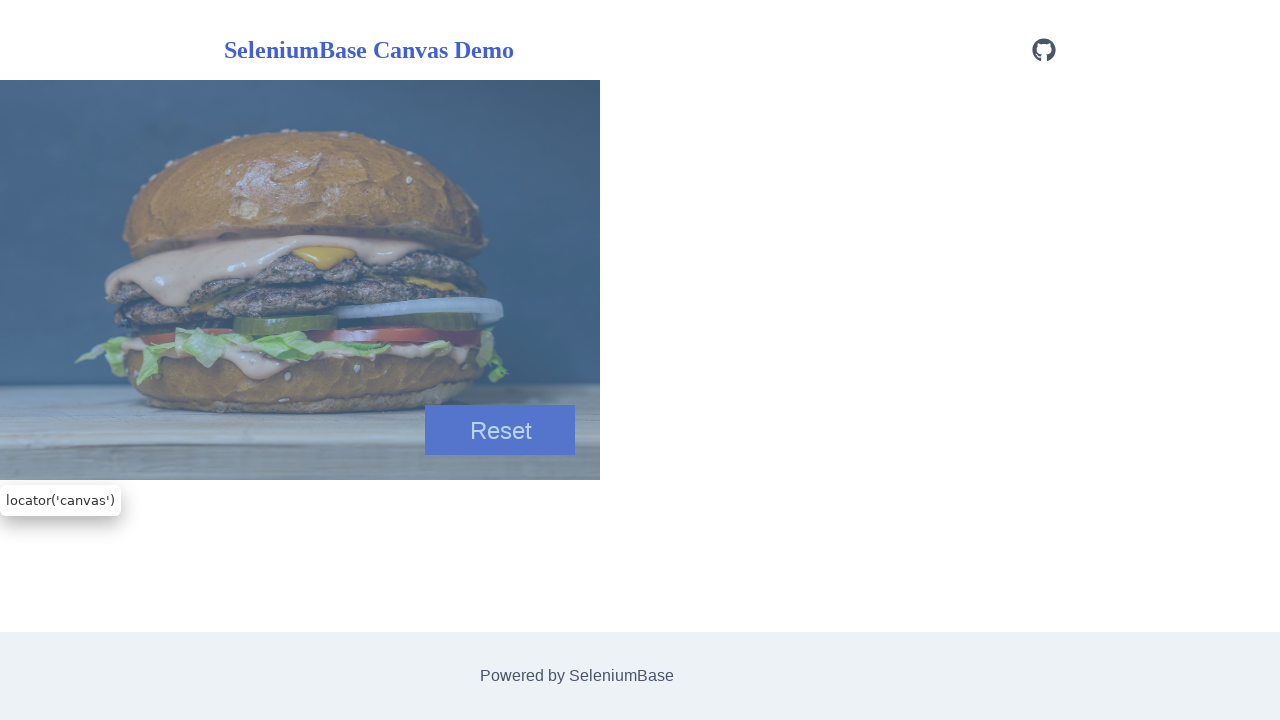

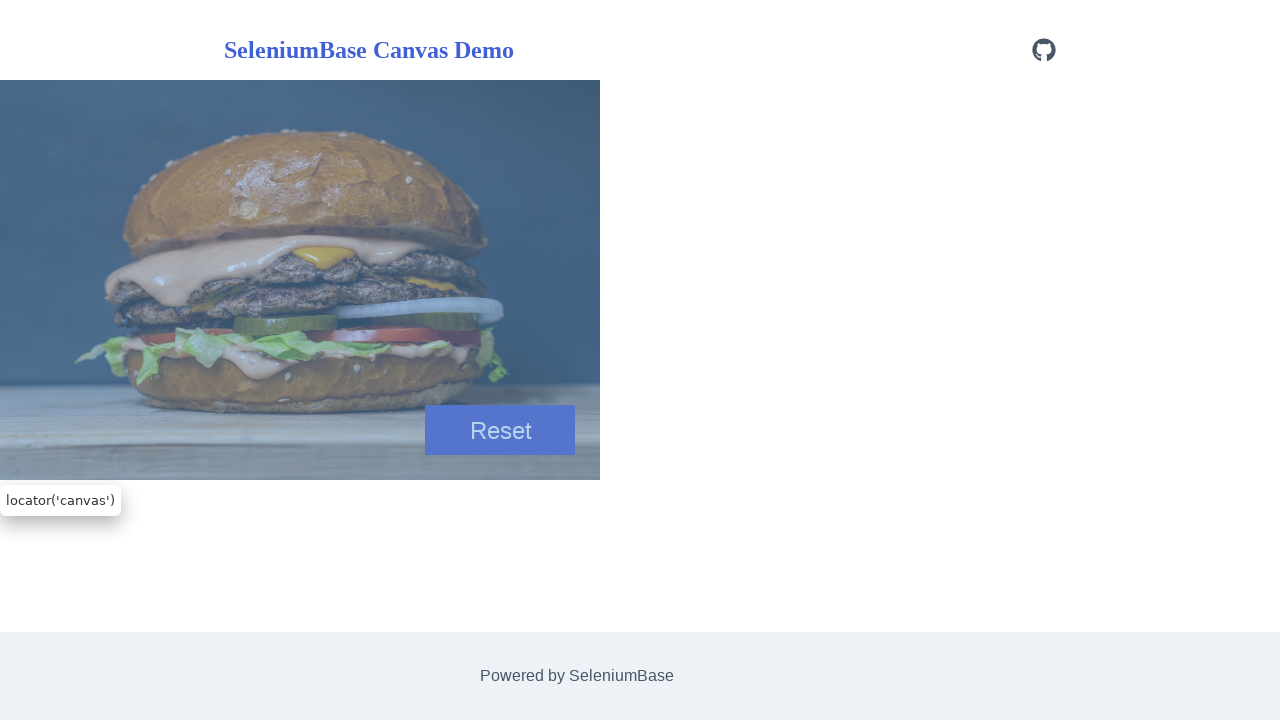